Tests drag and drop functionality by dragging acceptable and non-acceptable elements to a drop zone and verifying the text changes accordingly

Starting URL: https://testotomasyonu.com/droppable

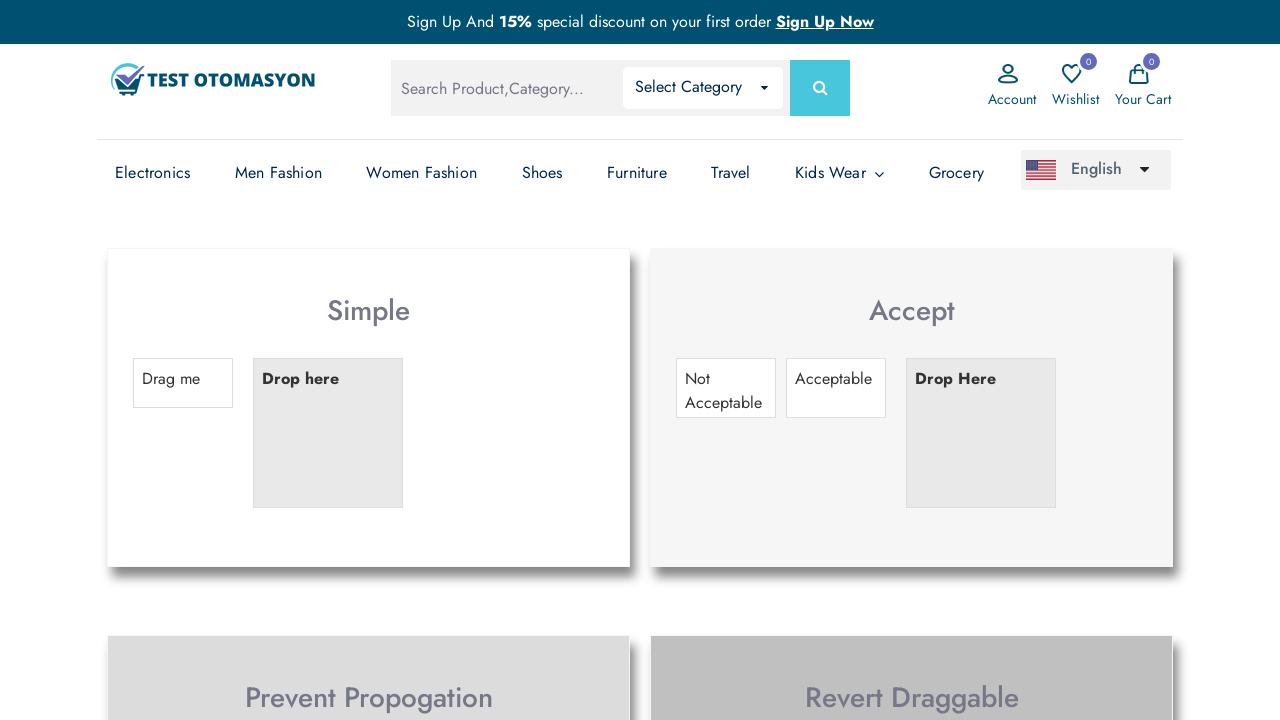

Located acceptable drag element
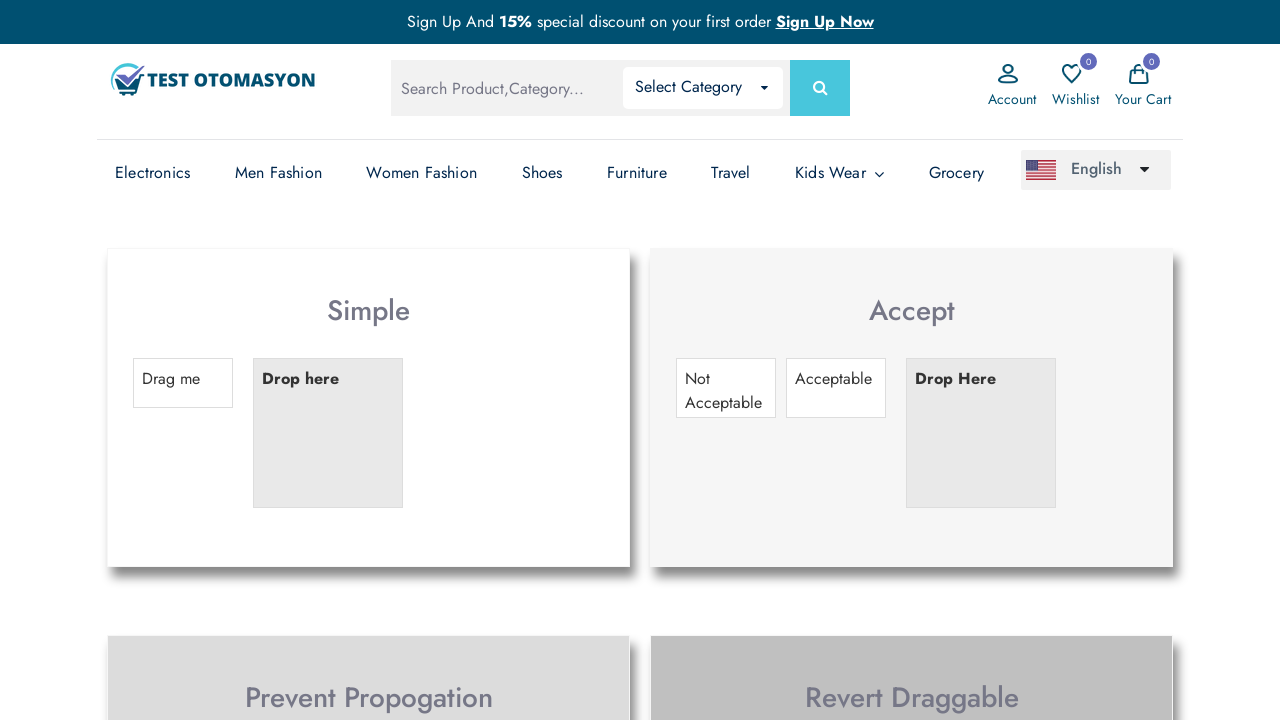

Located drop zone target
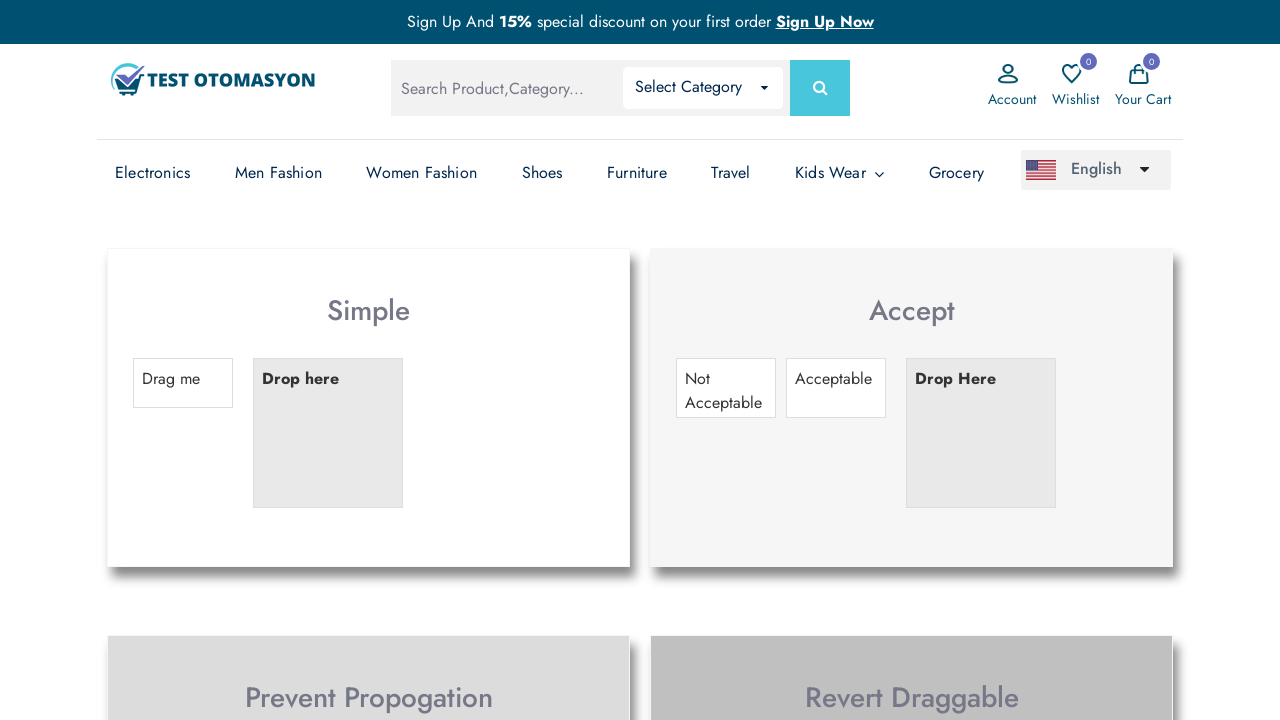

Dragged acceptable element to drop zone at (981, 433)
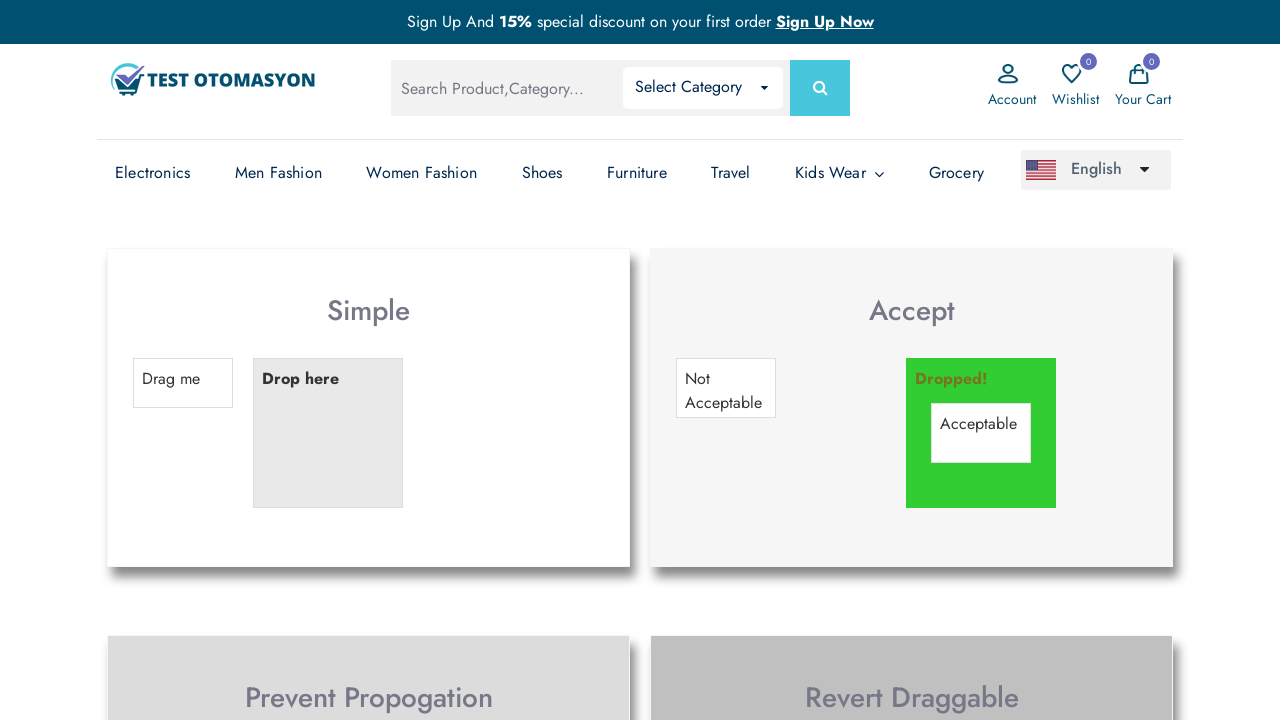

Verified drop zone text changed to 'Dropped!'
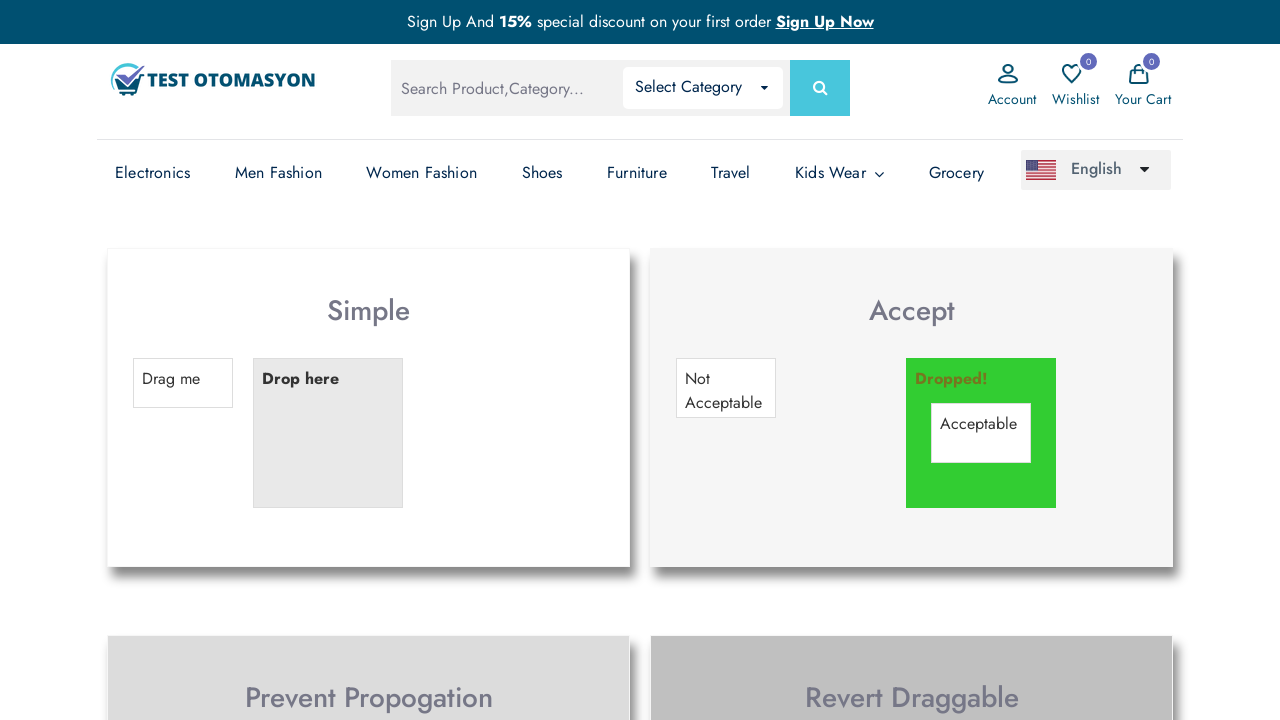

Reloaded the page
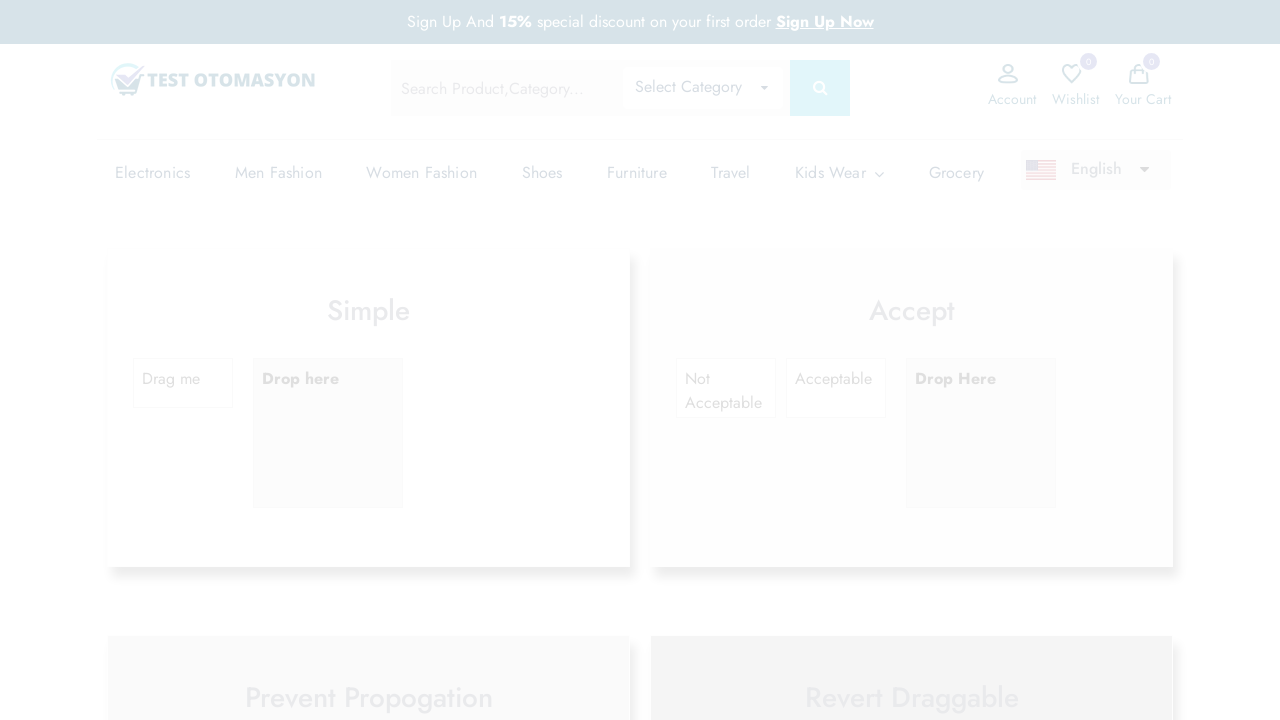

Located non-acceptable drag element
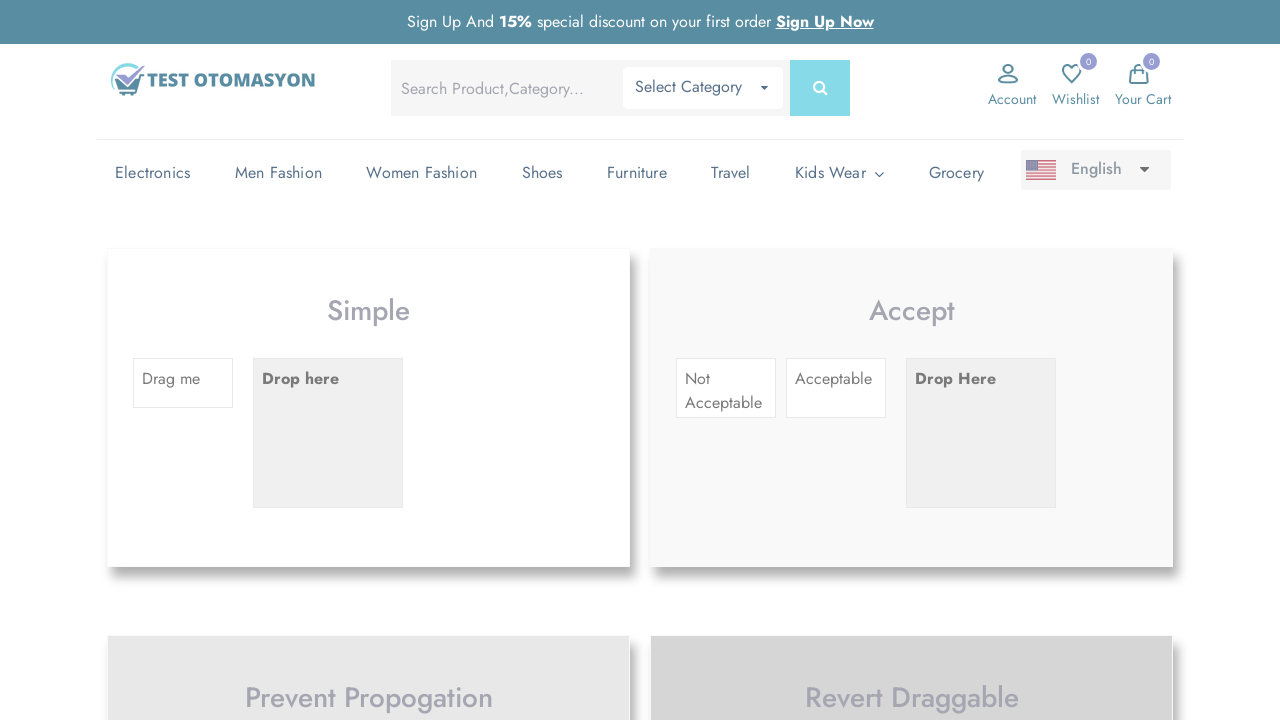

Located drop zone target again
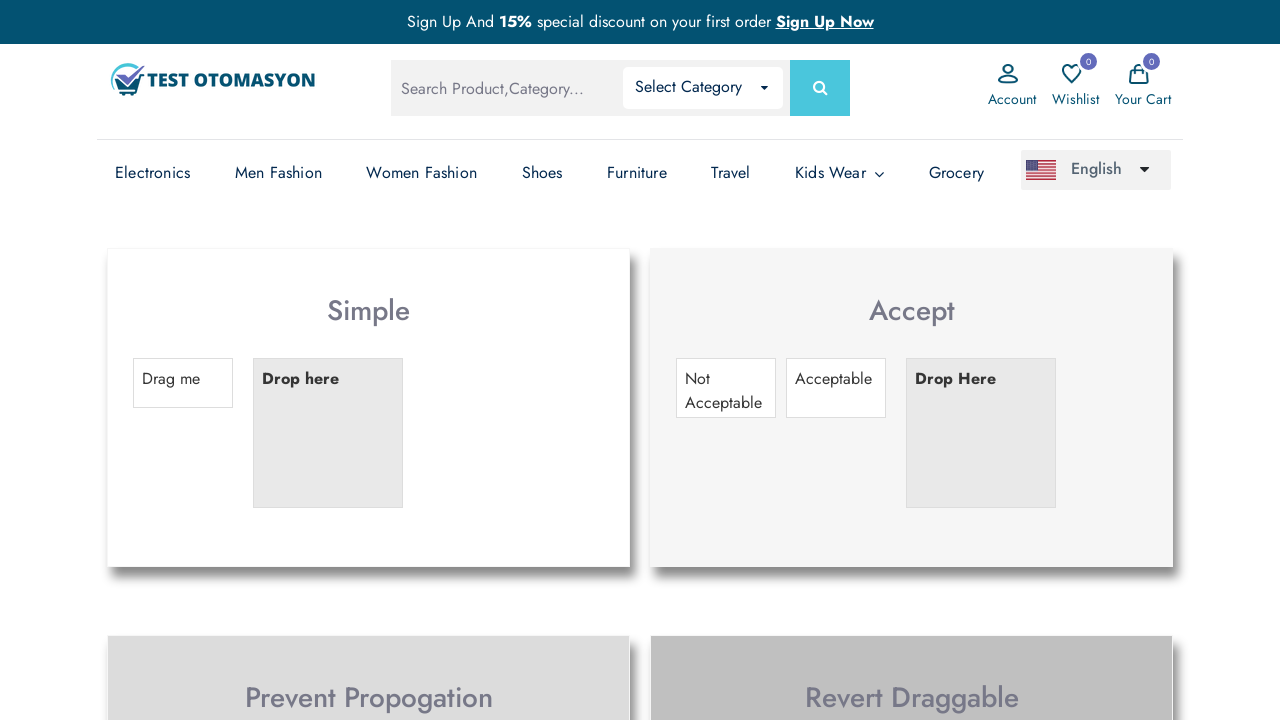

Dragged non-acceptable element to drop zone at (981, 433)
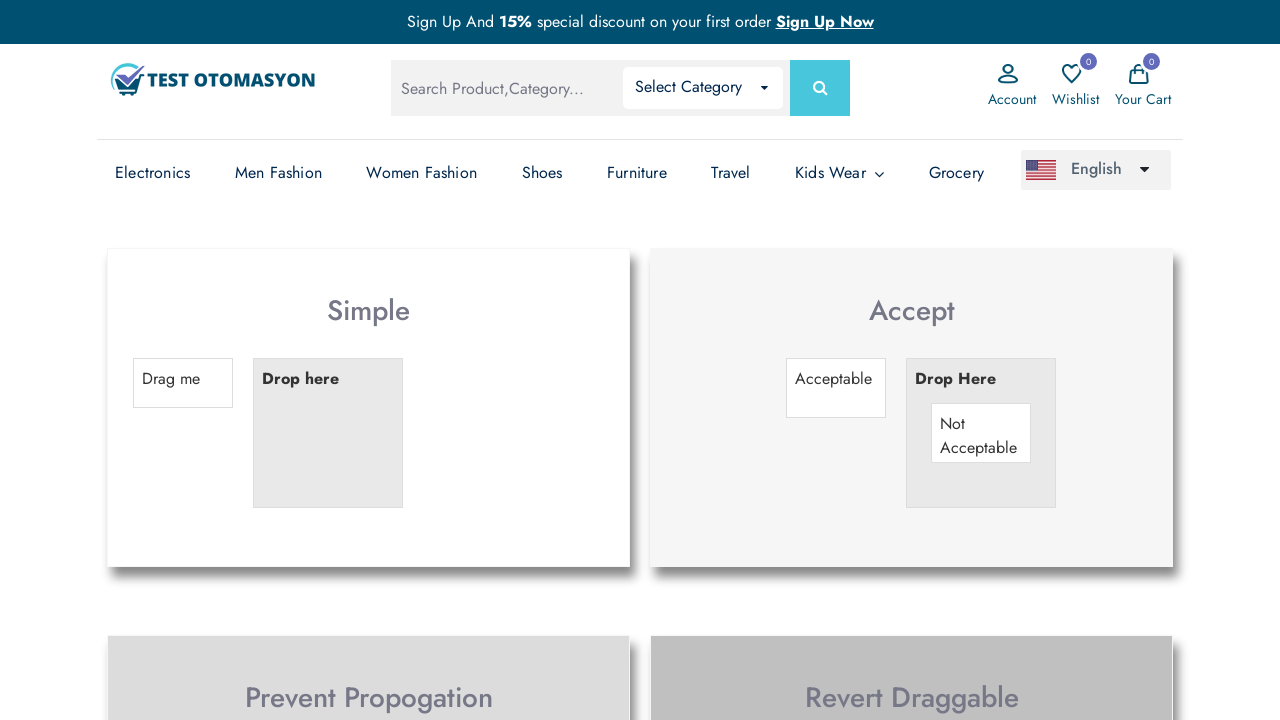

Verified drop zone text remained 'Drop Here' for non-acceptable element
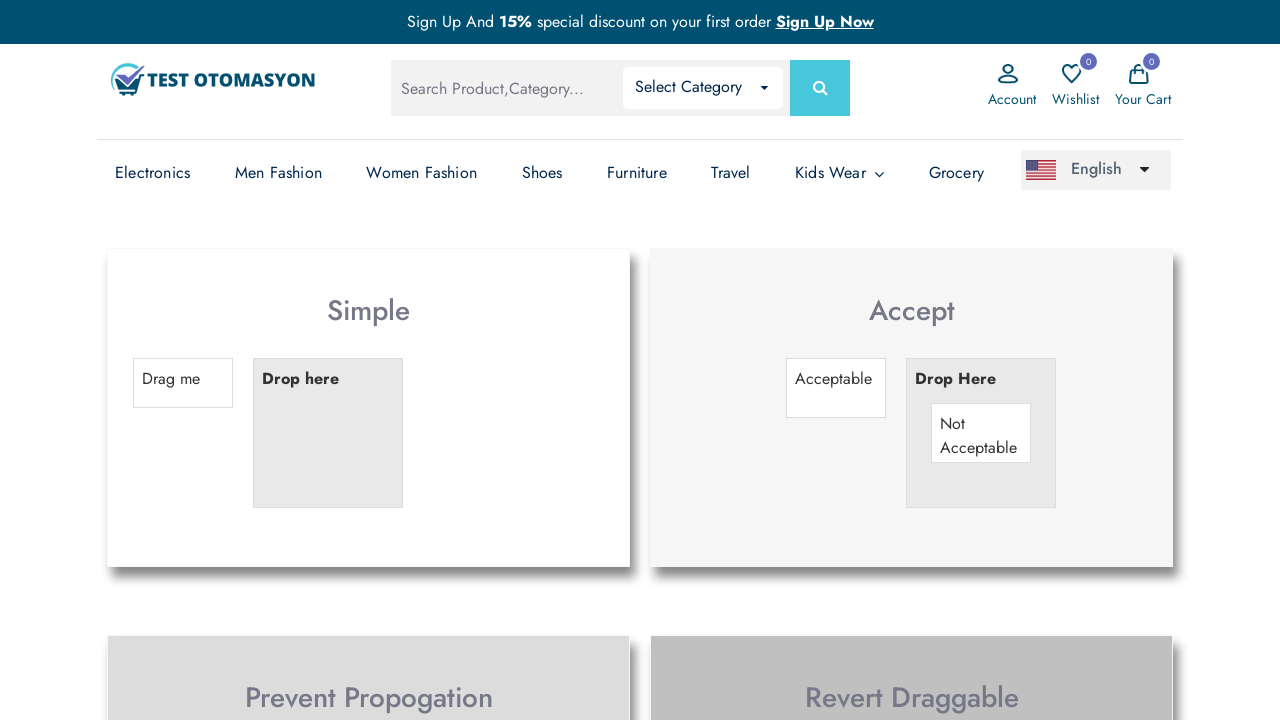

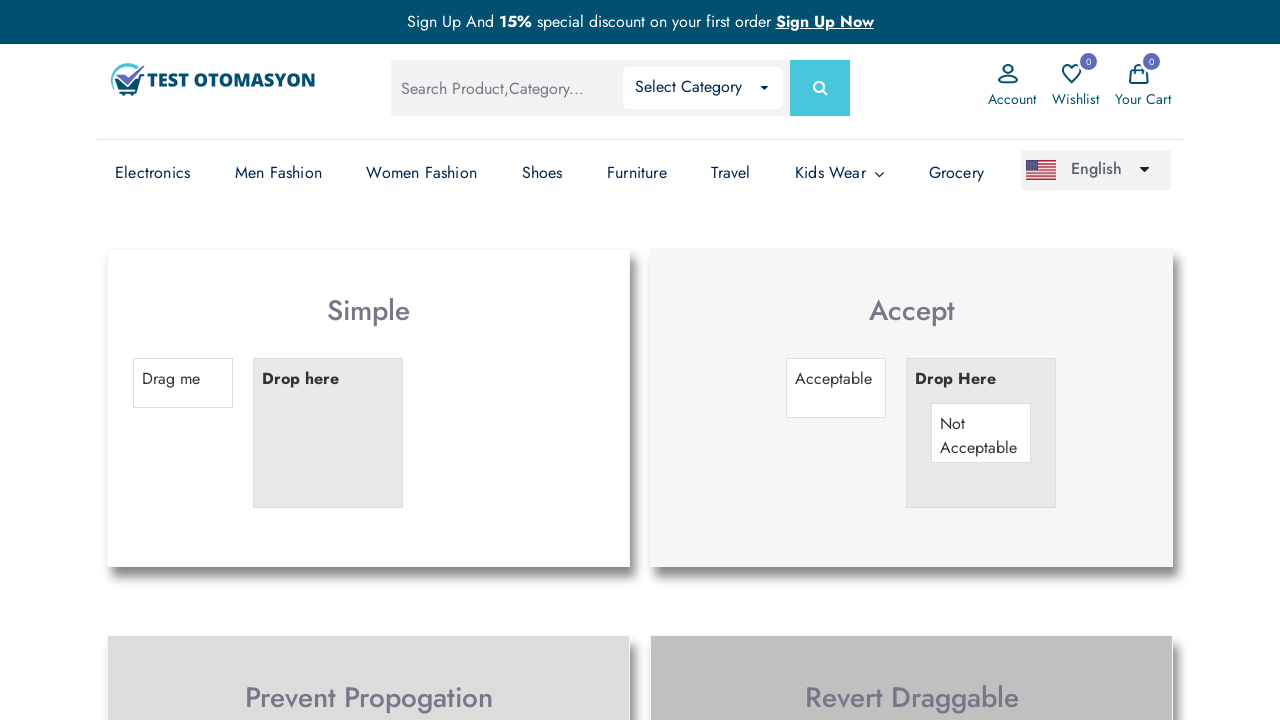